Navigates to Greens Tech course content page, clicks on the overview tab, and retrieves text from a specific element

Starting URL: http://greenstech.in/selenium-course-content.html

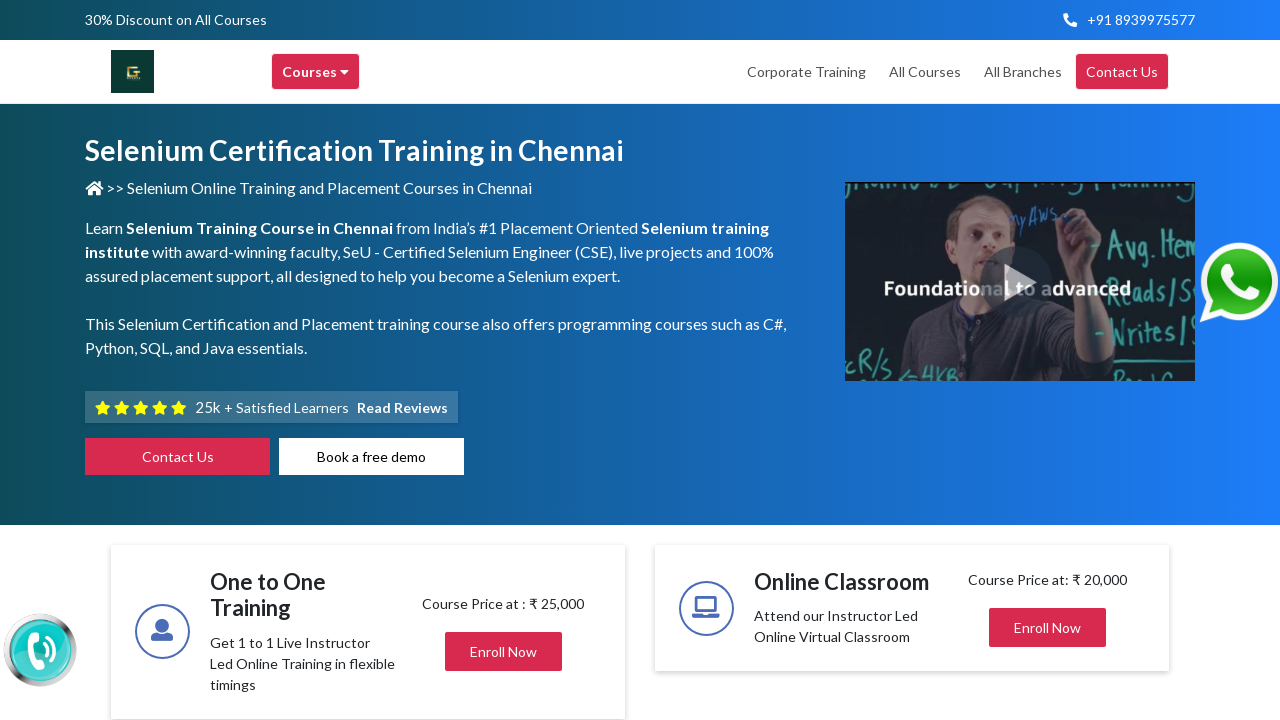

Clicked on the overview tab at (504, 361) on #overview-tab
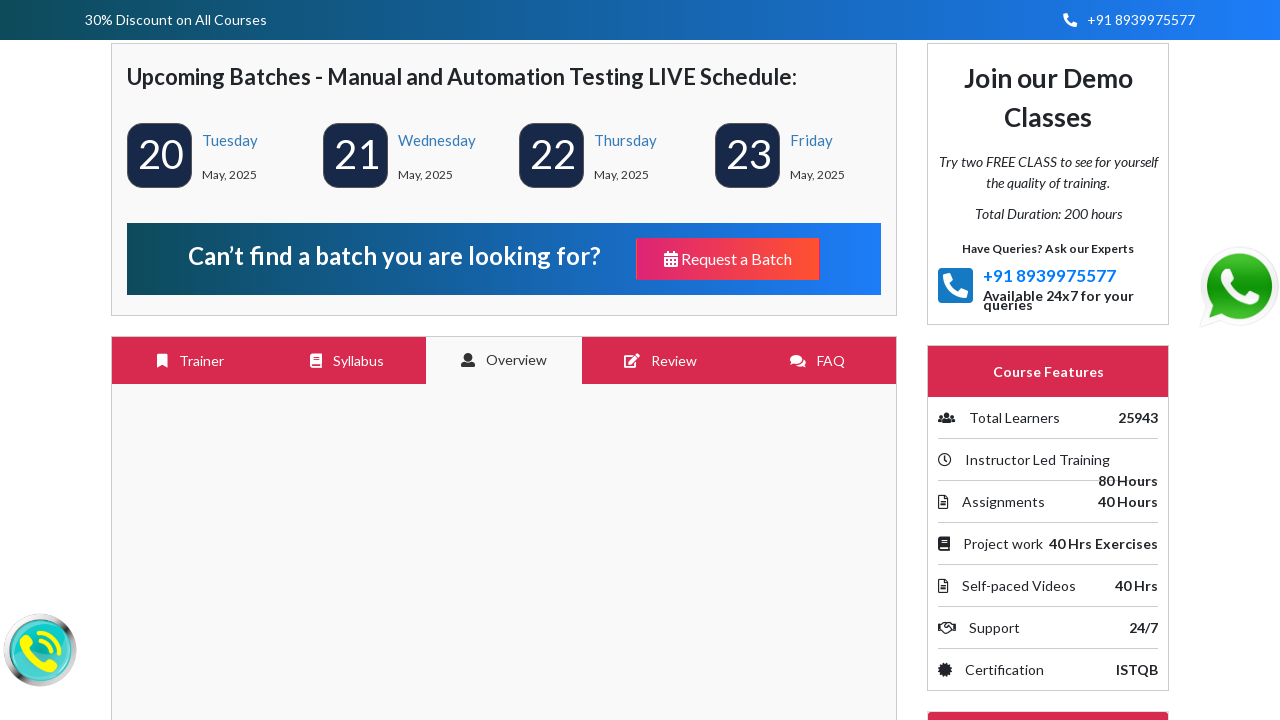

Waited for content to load after tab click
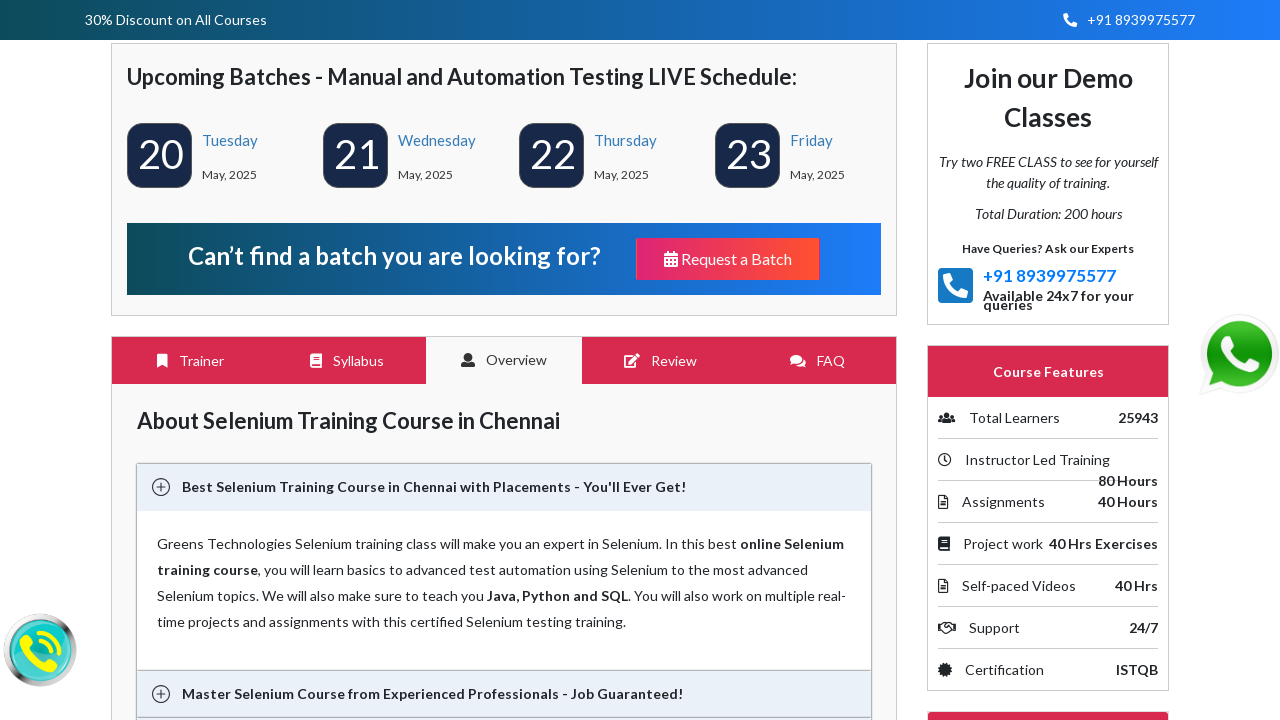

Located the first paragraph containing 'Greens Technologies'
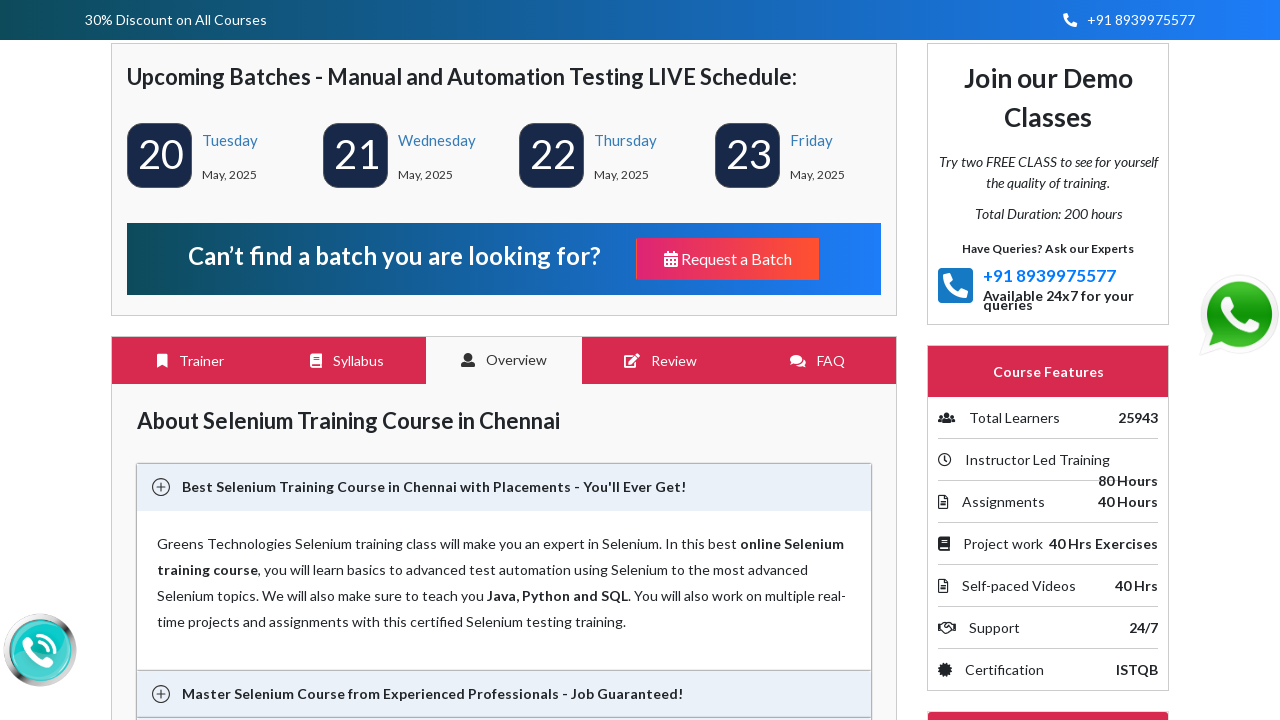

Retrieved text content: 'Greens Technologies Selenium training class will make you an expert in Selenium.
 In this best online Selenium training course, you will learn basics to advanced test automation using Selenium to the most advanced Selenium topics. 
 We will also make sure to teach you Java, Python and SQL.  
 You will also work on multiple real-time projects and assignments with this certified Selenium testing training.'
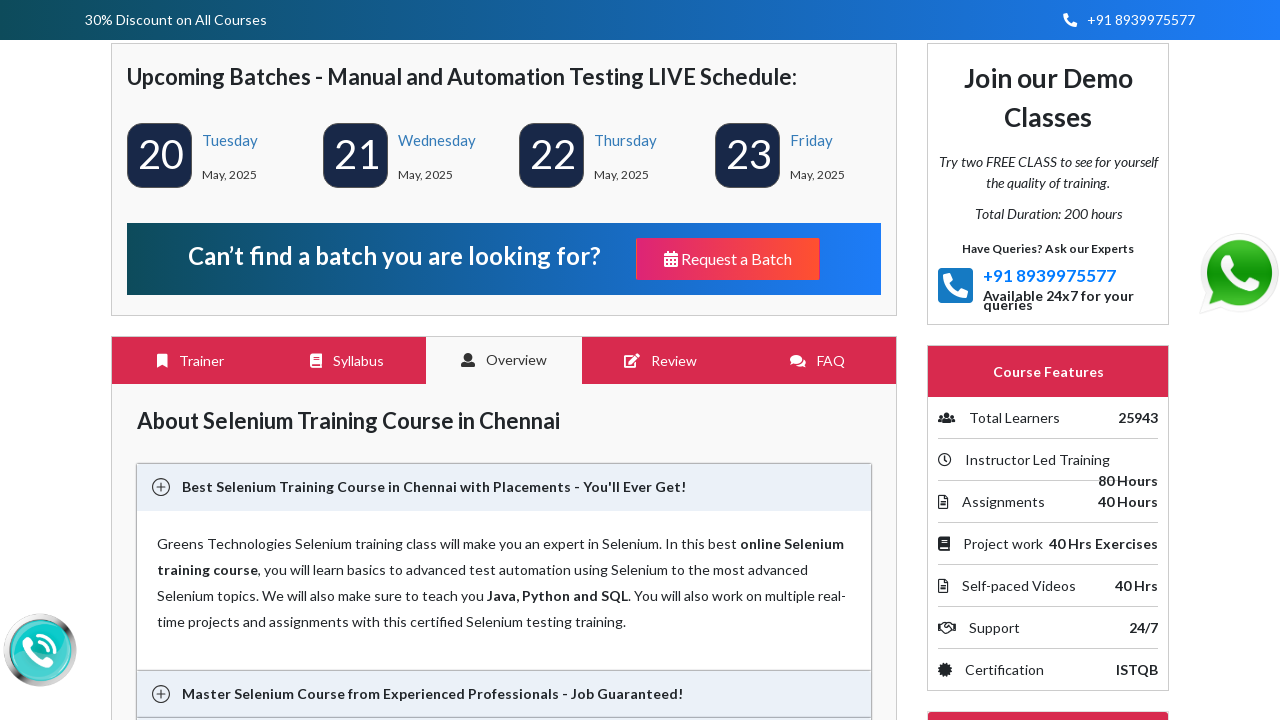

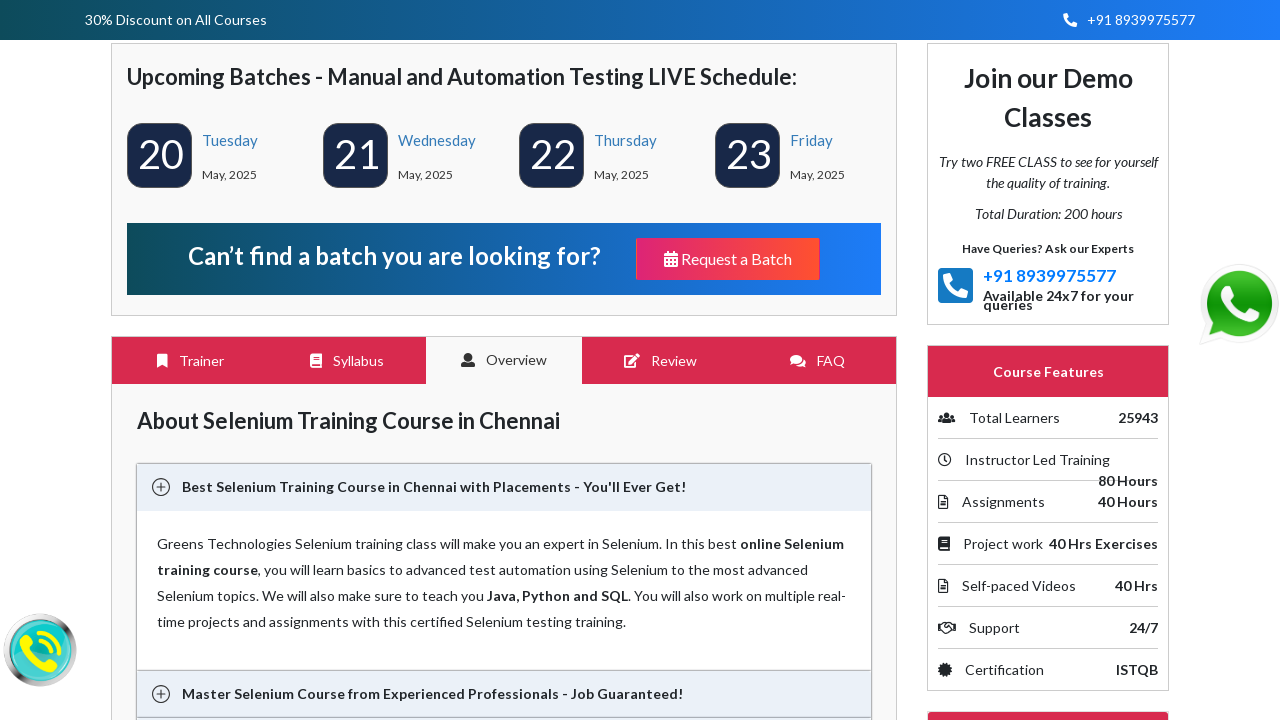